Tests the auto-suggest functionality by typing a partial text into an autocomplete input field

Starting URL: https://rahulshettyacademy.com/dropdownsPractise/

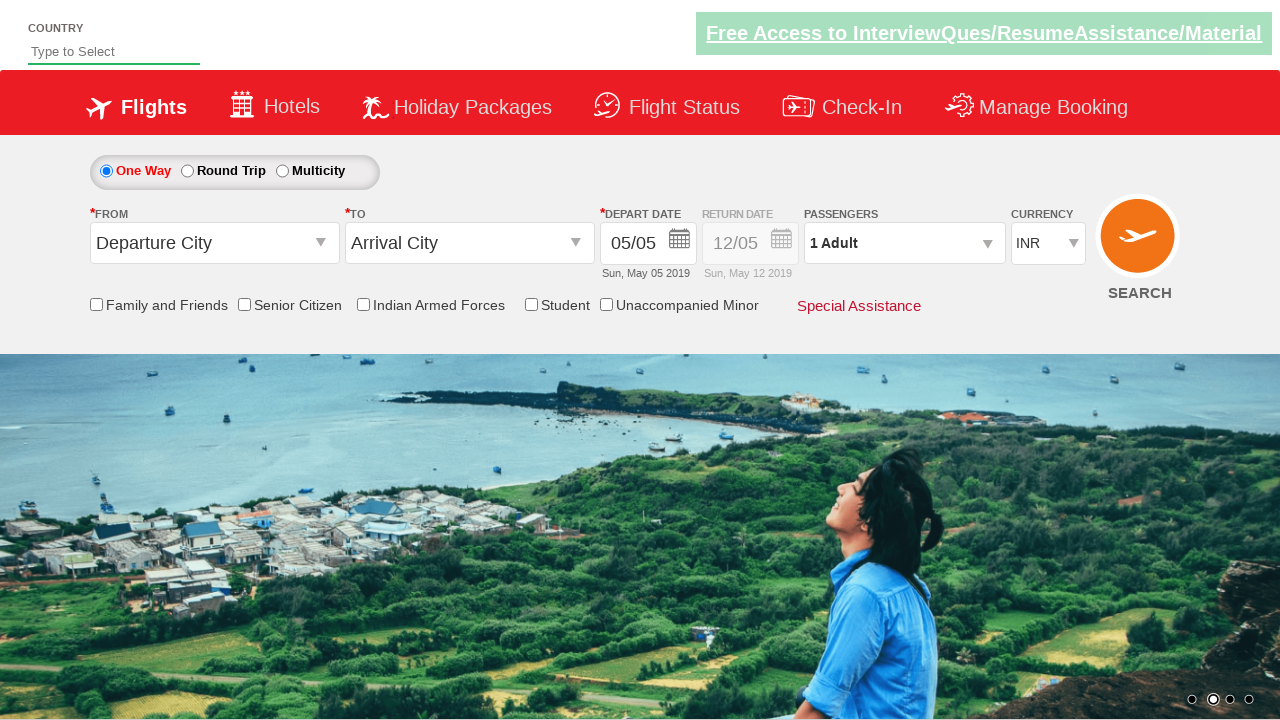

Filled autosuggest field with partial text 'ind' on #autosuggest
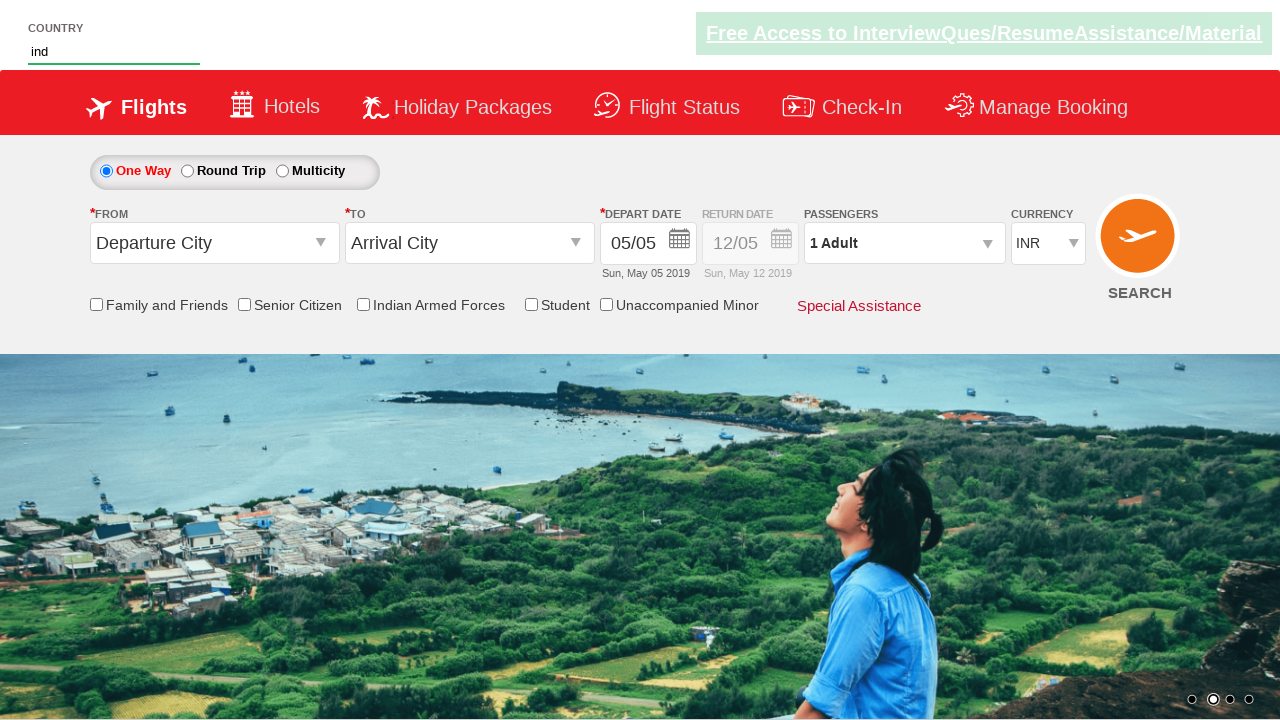

Auto-suggest dropdown appeared with suggestions
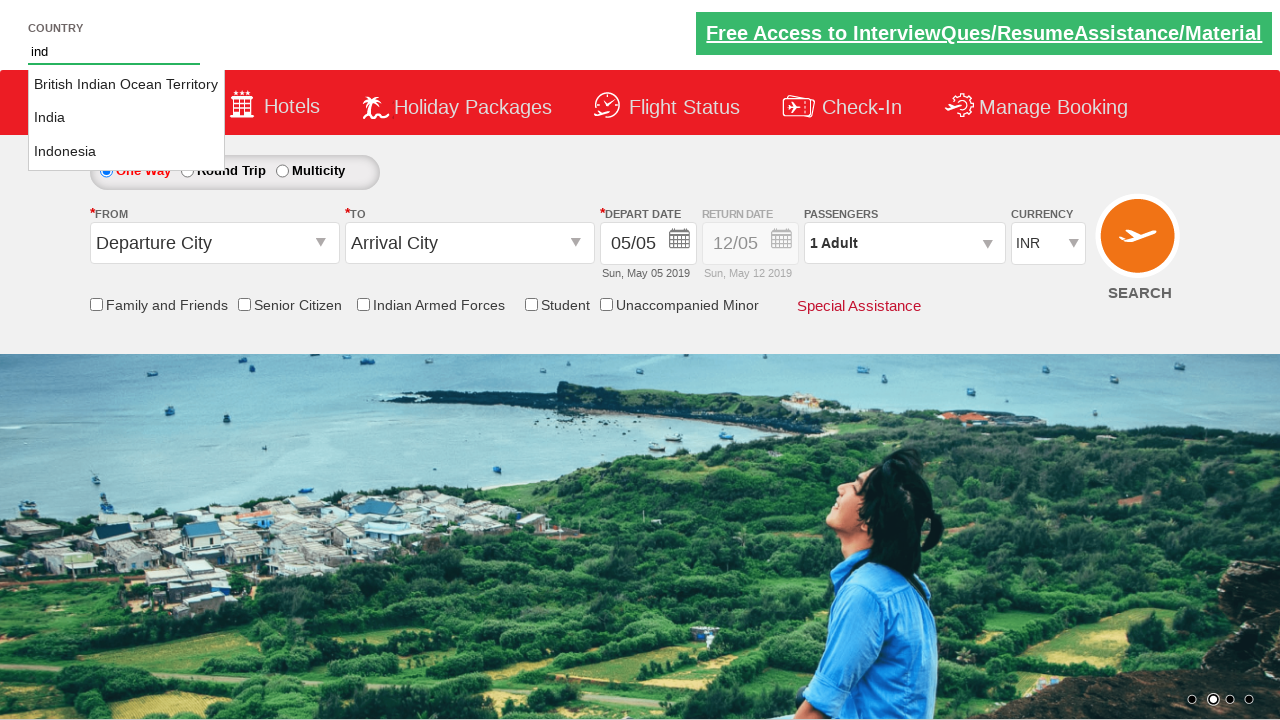

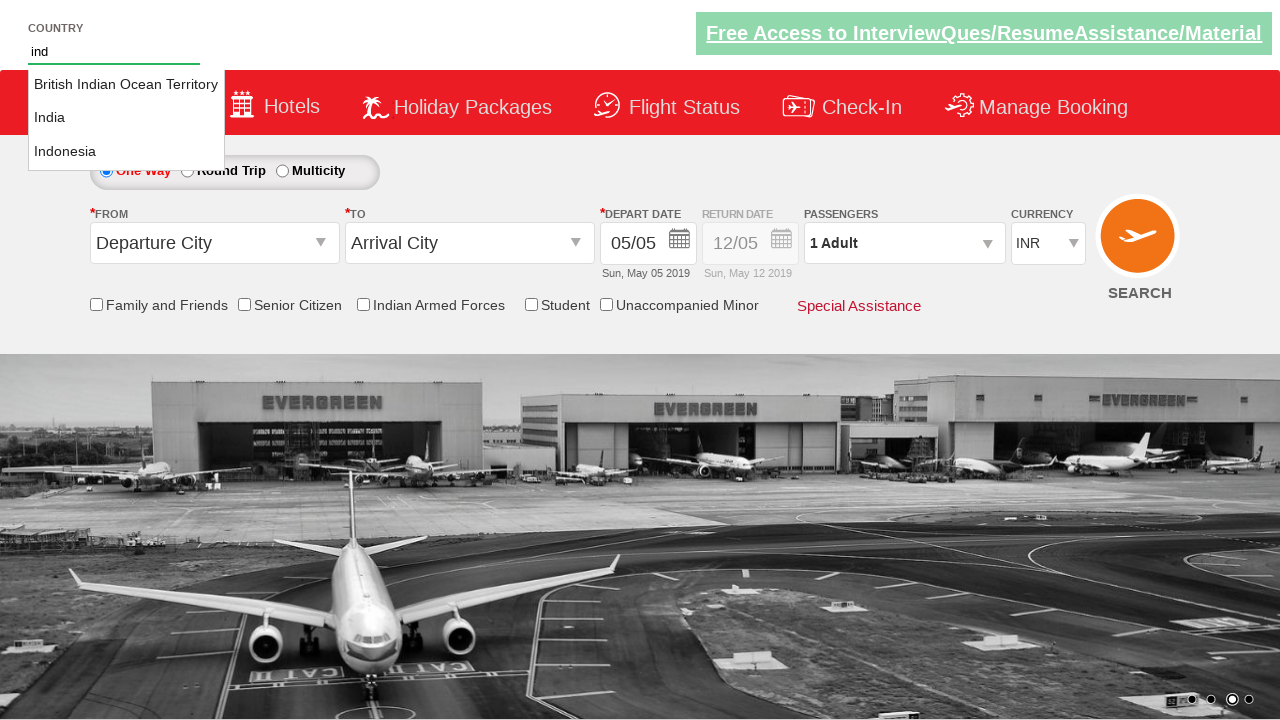